Tests radio button functionality by navigating to a test automation practice site and selecting the "male" radio button option.

Starting URL: https://testautomationpractice.blogspot.com/

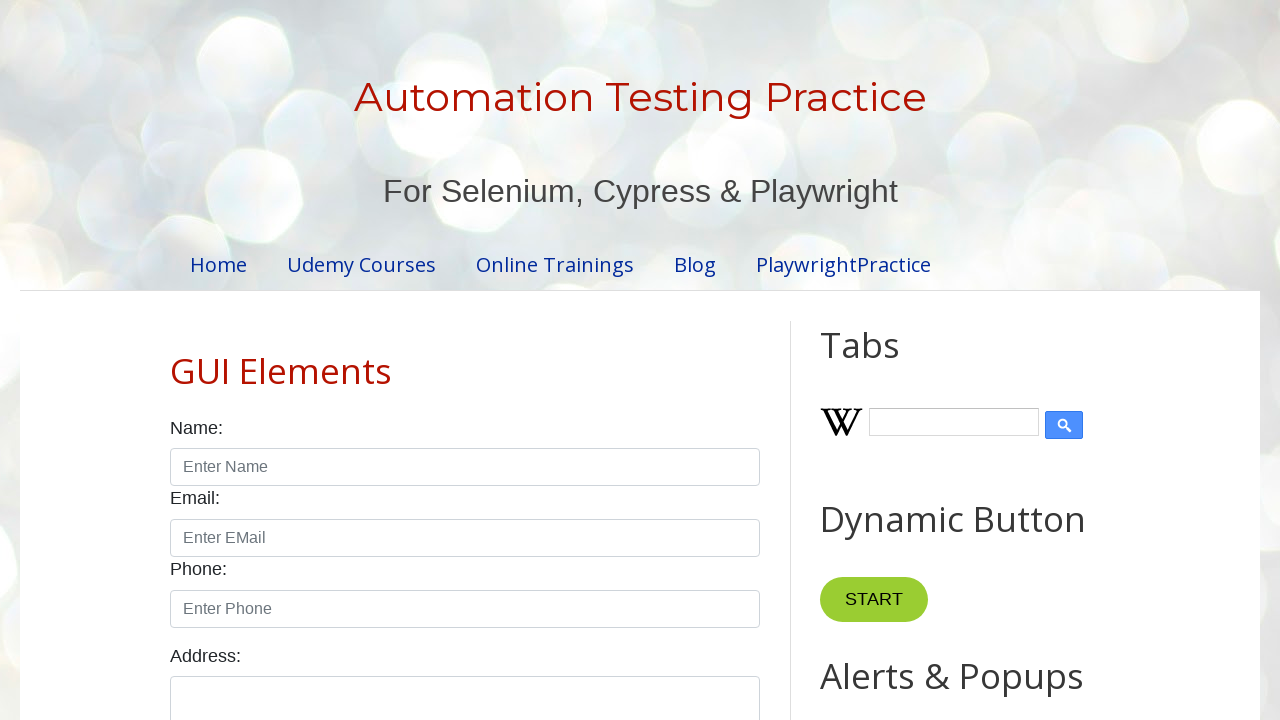

Navigated to test automation practice site
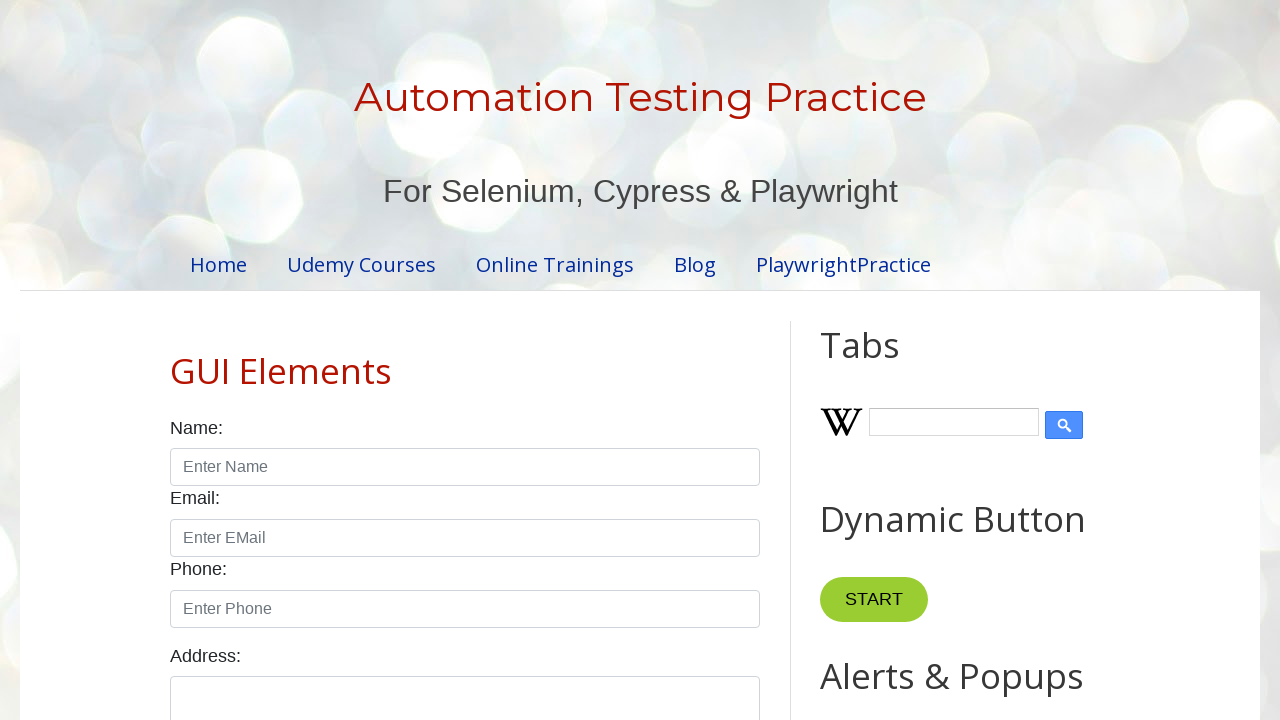

Clicked the male radio button at (176, 360) on #male
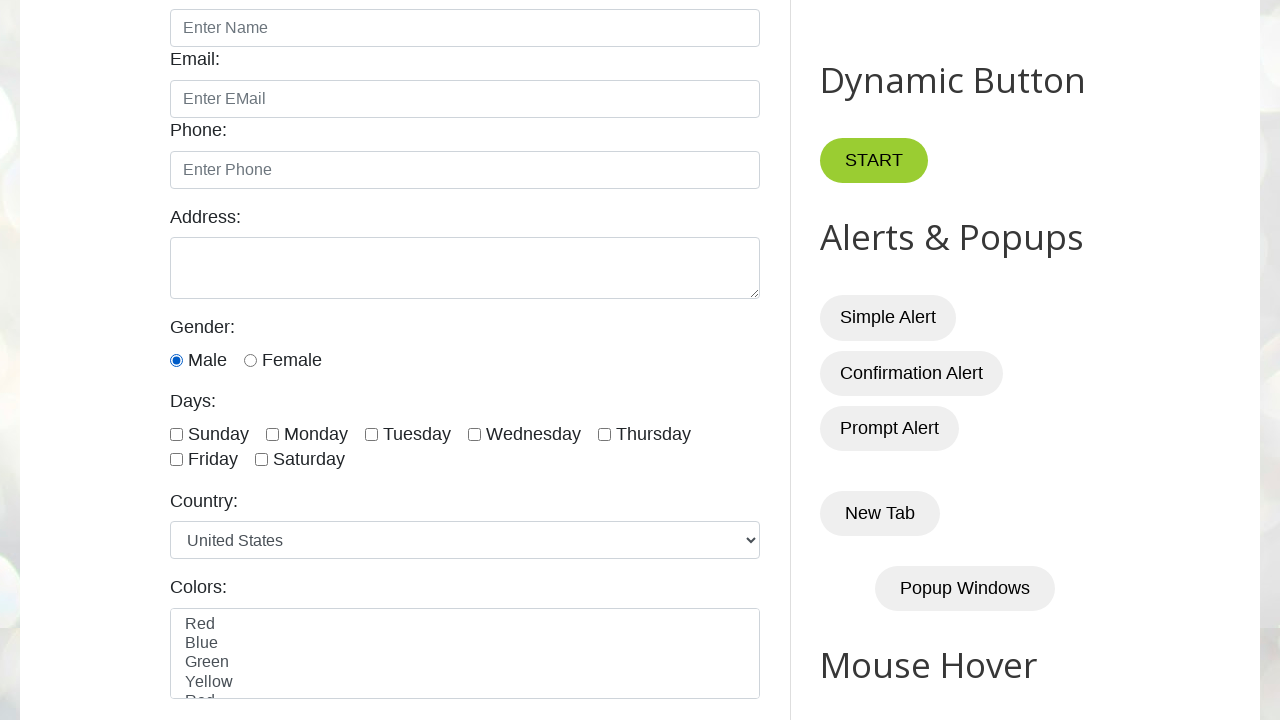

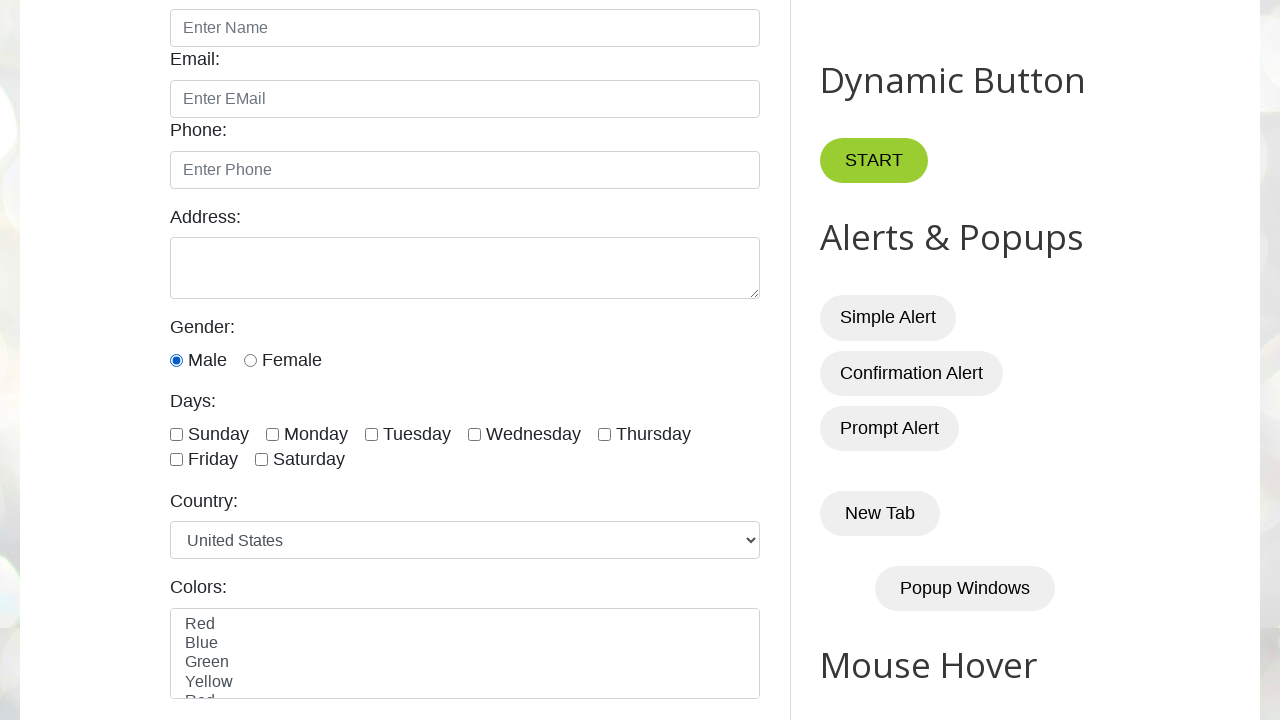